Simple test that navigates to the ConnectedIO homepage

Starting URL: https://www.connectedio.com/

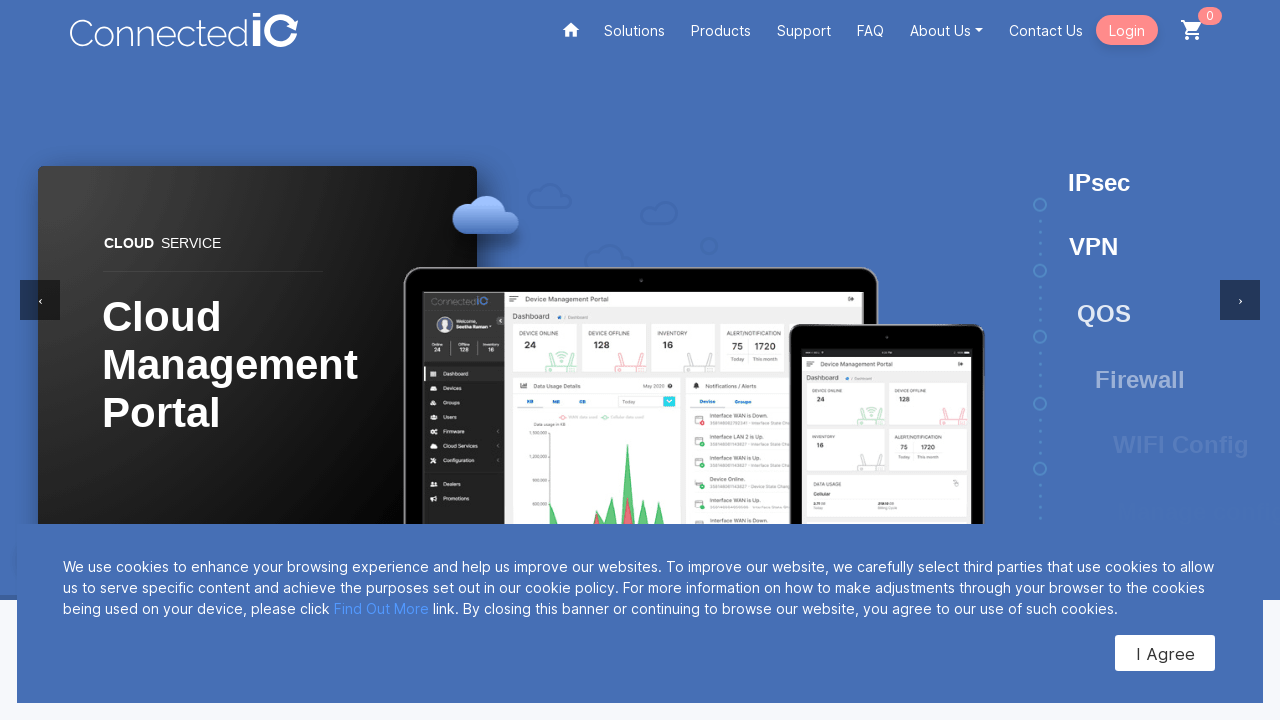

ConnectedIO homepage loaded and network idle
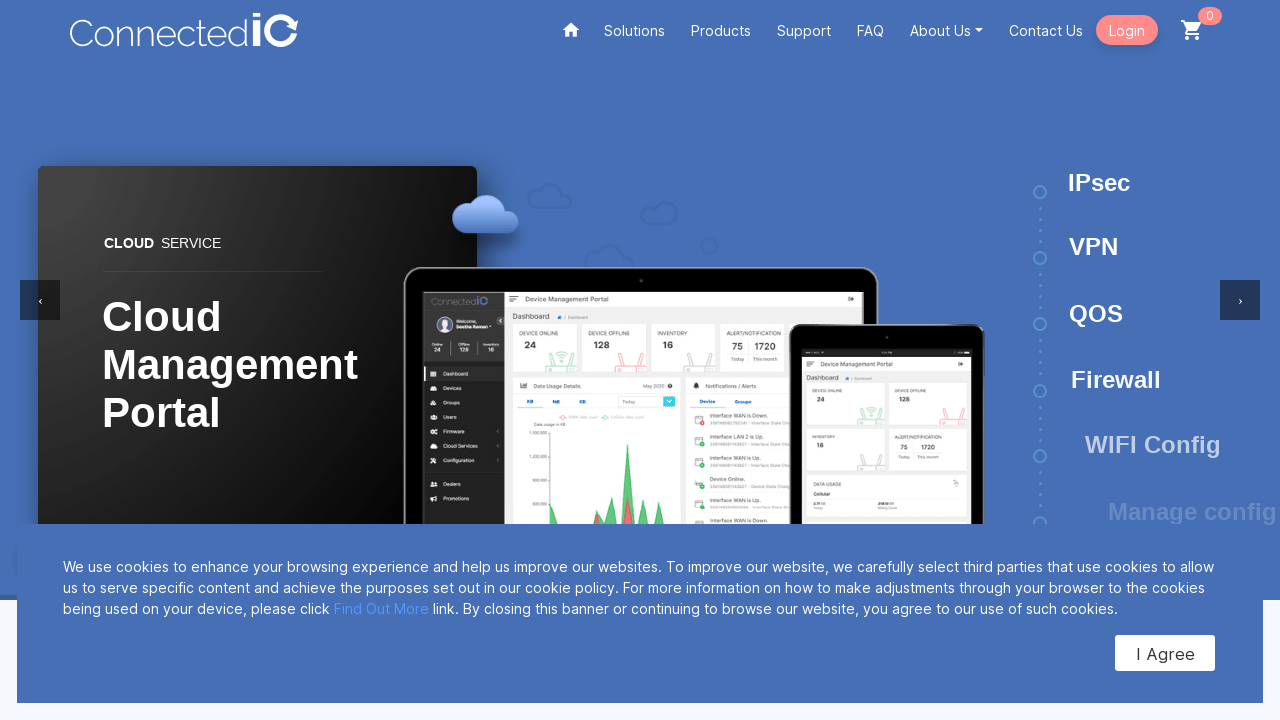

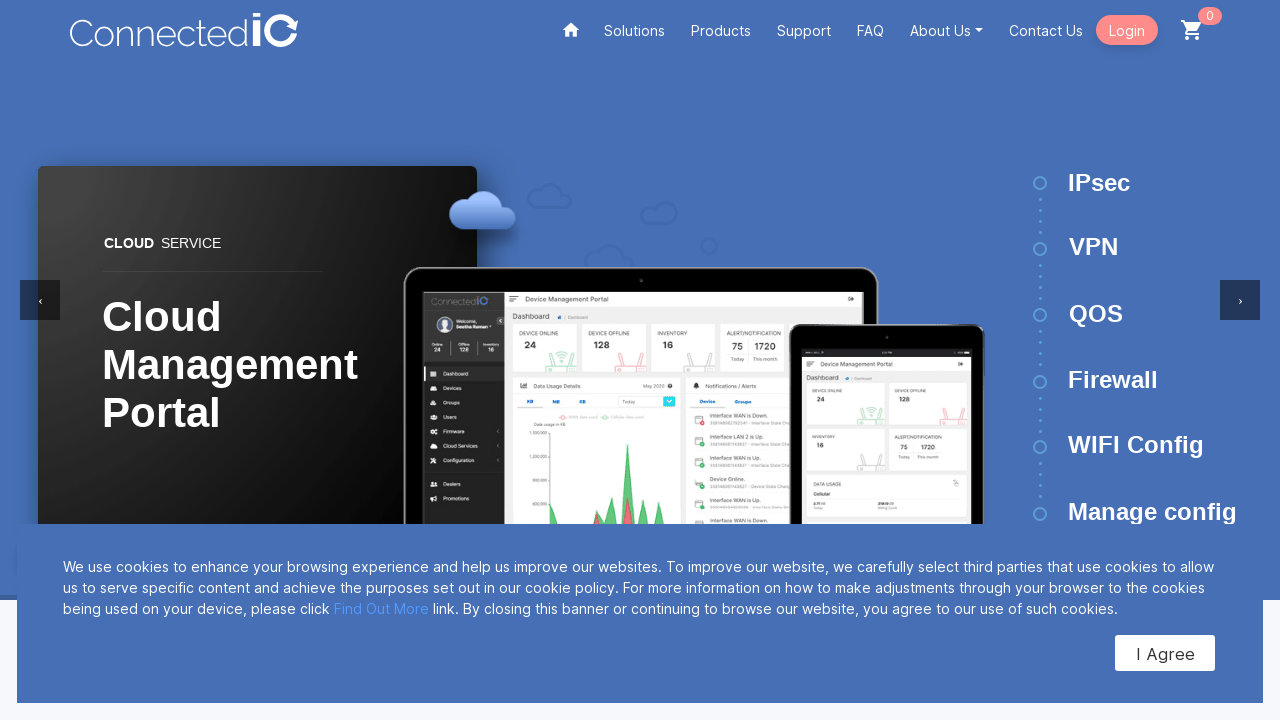